Tests the order placement flow on a demo e-commerce site by navigating to cart, clicking Place Order, filling out the order form with name, country, city, credit card details, and completing the purchase.

Starting URL: https://www.demoblaze.com

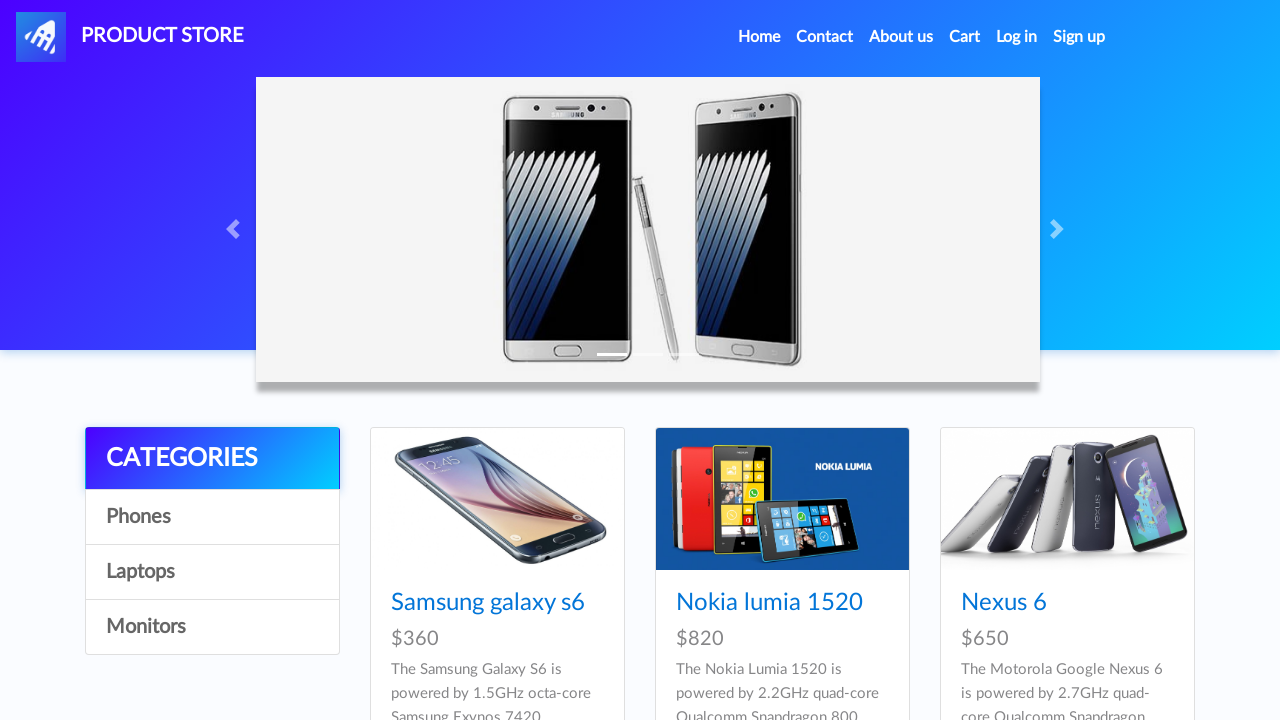

Clicked Cart link to navigate to shopping cart at (965, 37) on internal:role=link[name="Cart"i]
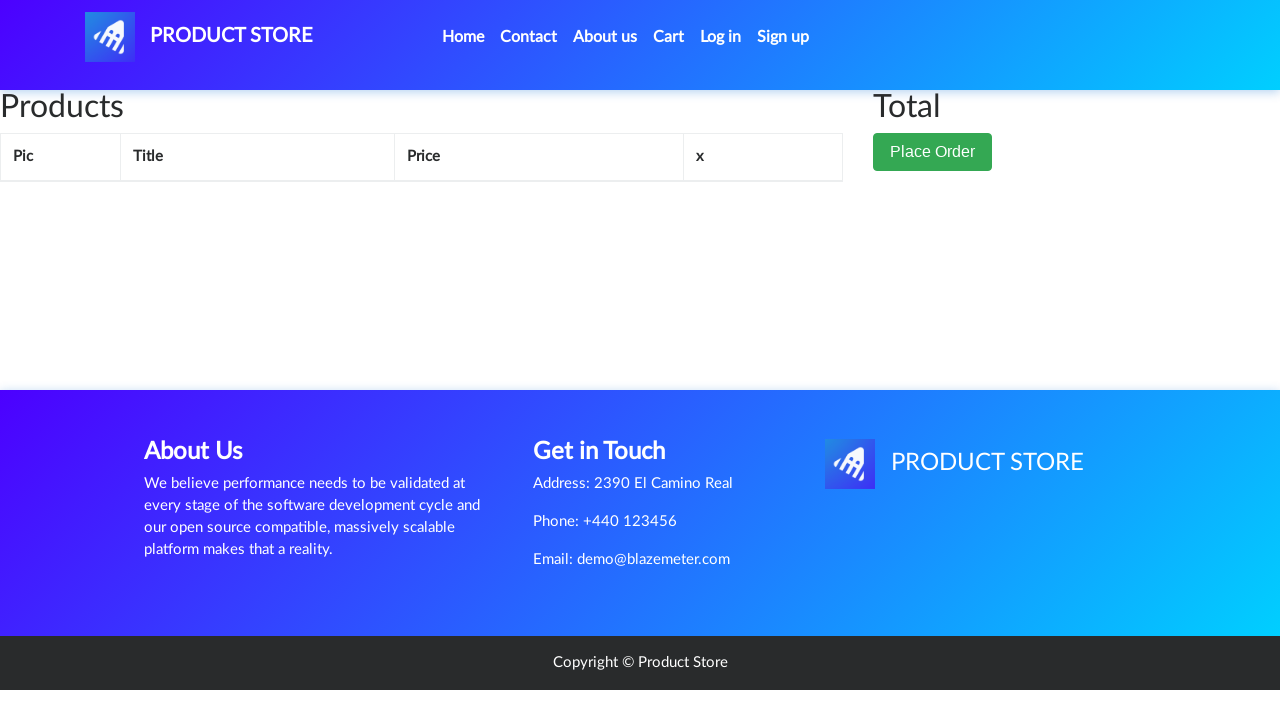

Place Order button is now visible
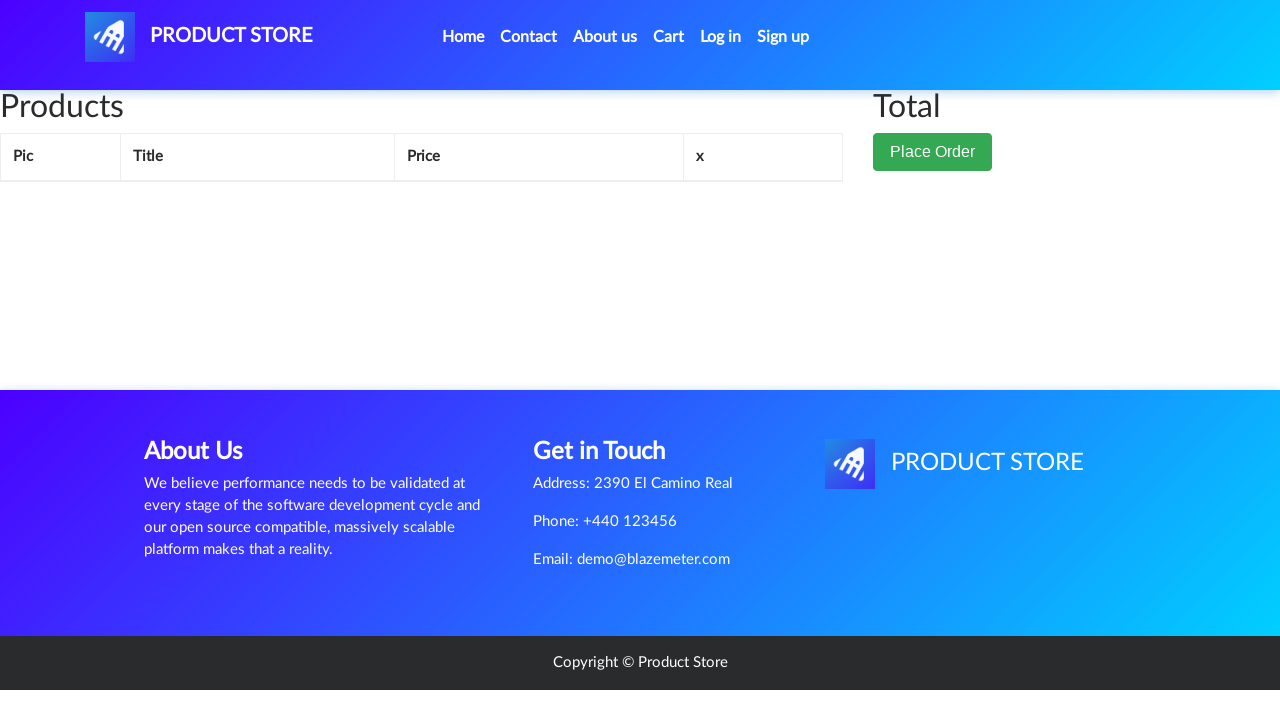

Clicked Place Order button to initiate order form at (933, 152) on internal:role=button[name="Place Order"i]
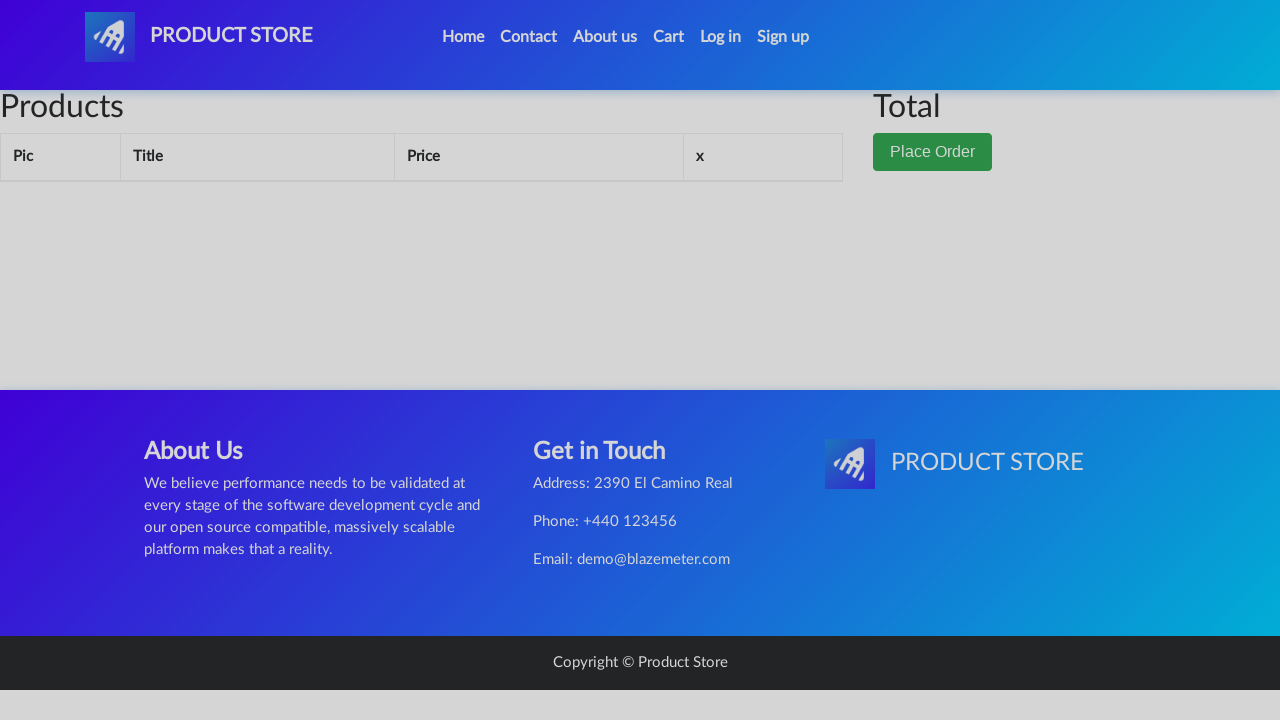

Order form appeared with name field
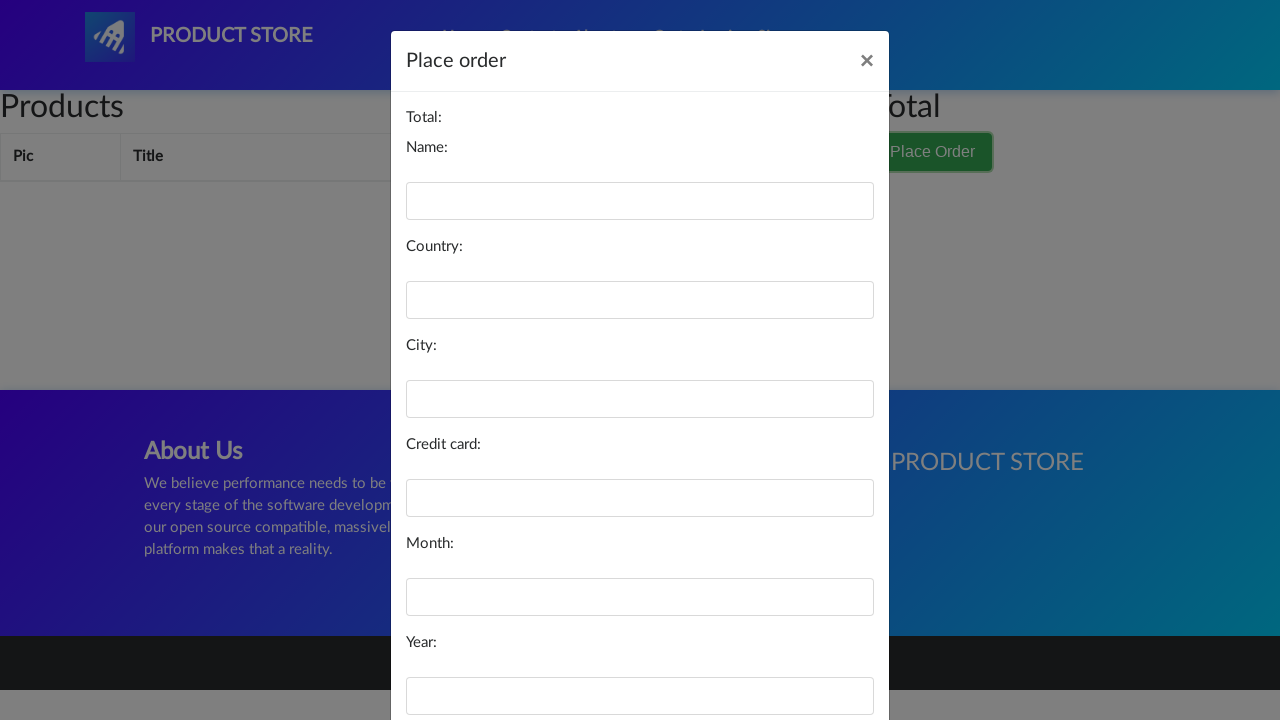

Filled name field with 'New-man Spirit' on #name
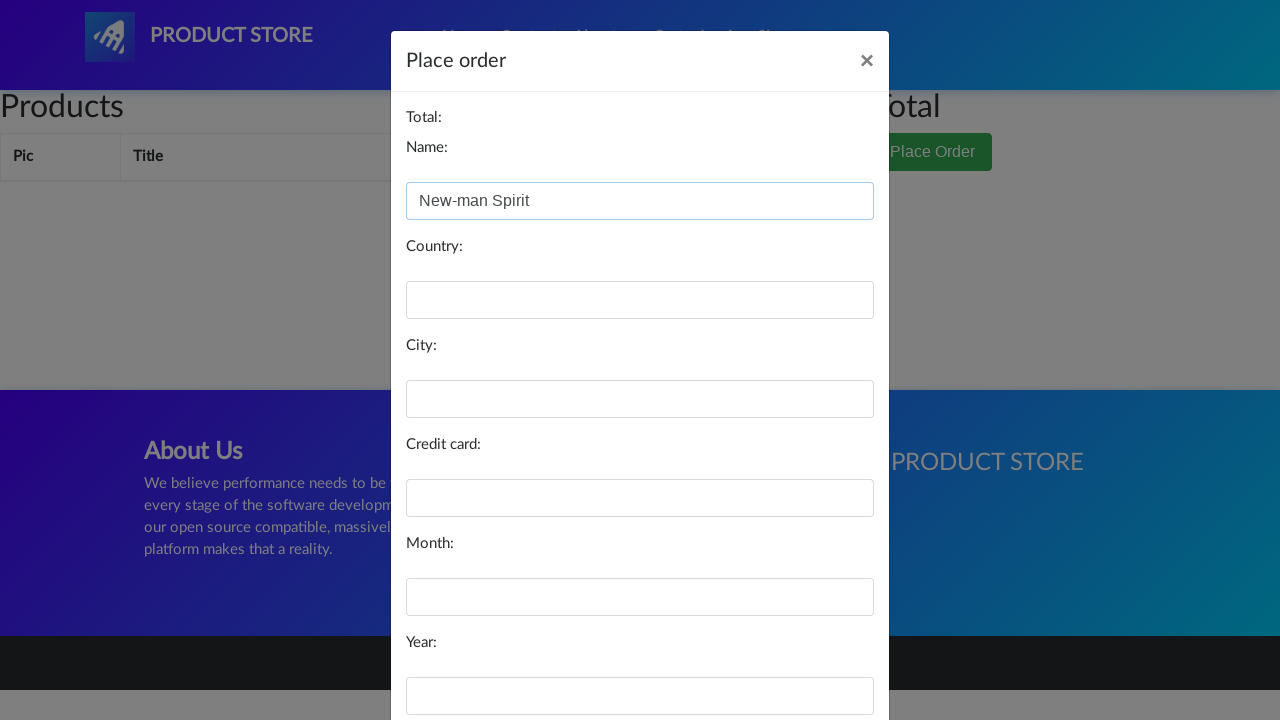

Filled country field with 'Naija' on #country
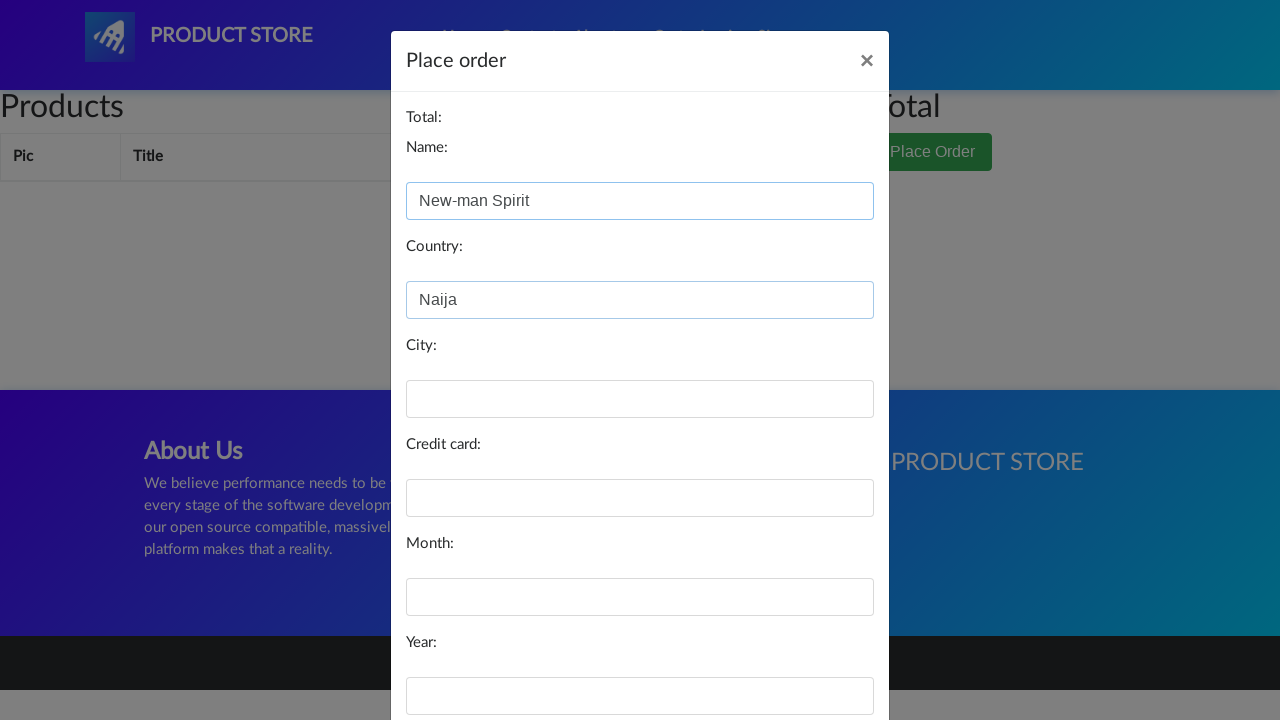

Filled city field with 'SoftTech' on #city
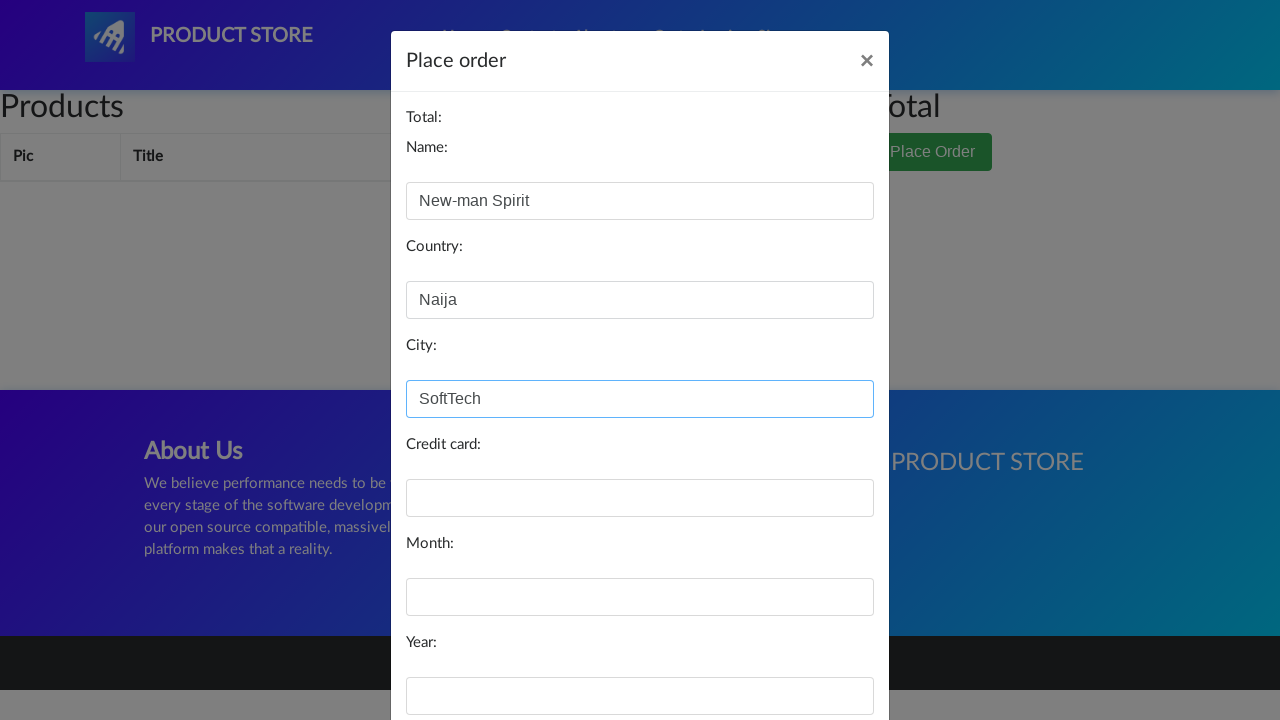

Filled credit card field with card number on #card
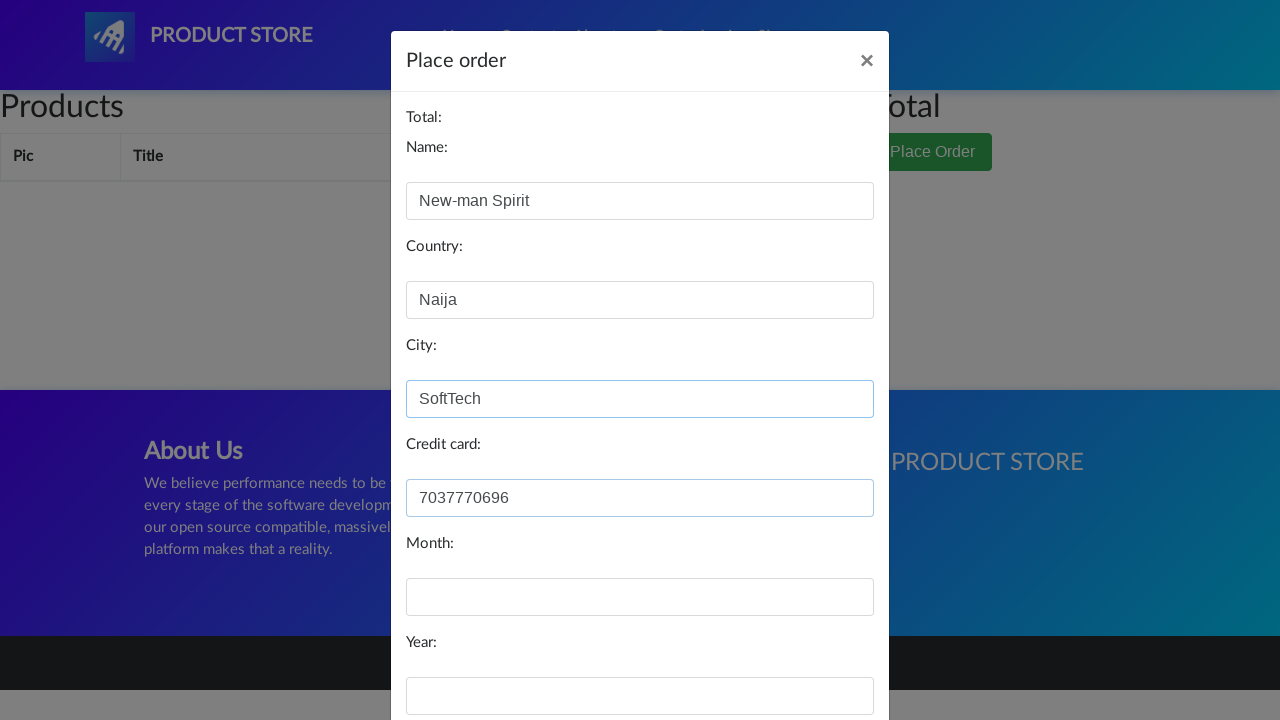

Filled month field with 'July' on internal:label="Month:"i
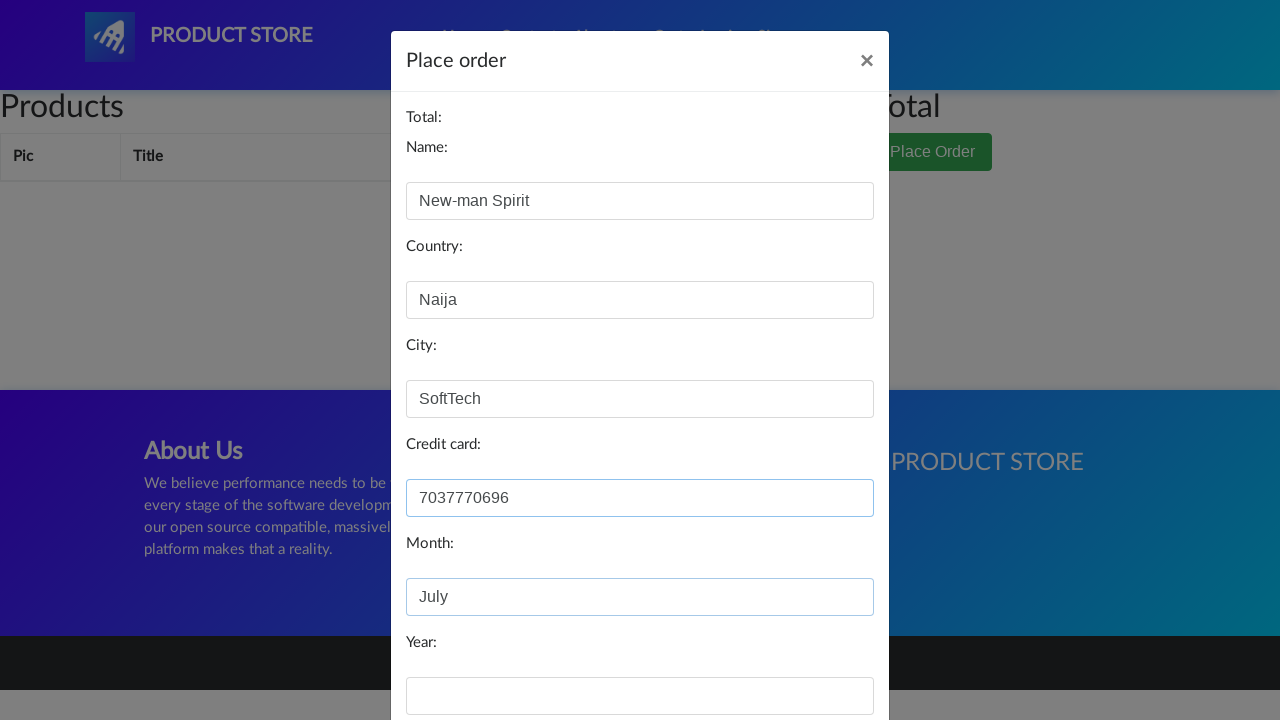

Filled year field with '1990' on internal:label="Year:"i
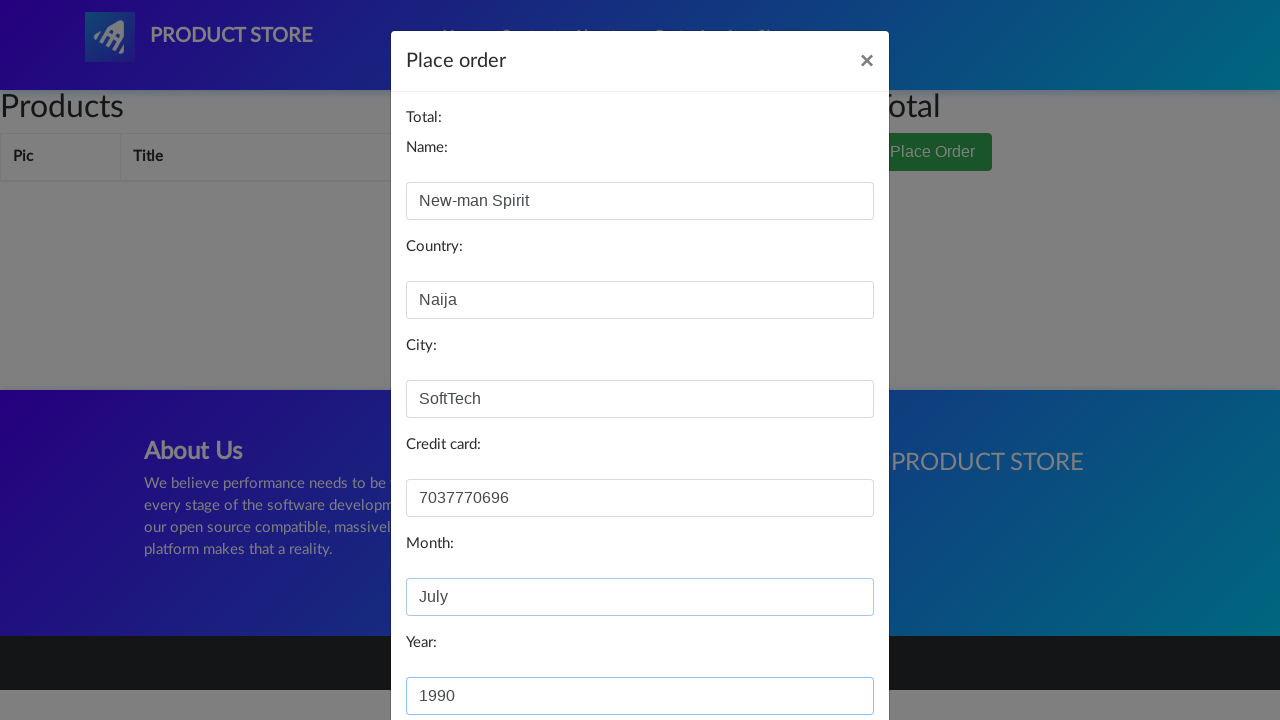

Clicked Purchase button to complete order at (823, 655) on internal:role=button[name="Purchase"i]
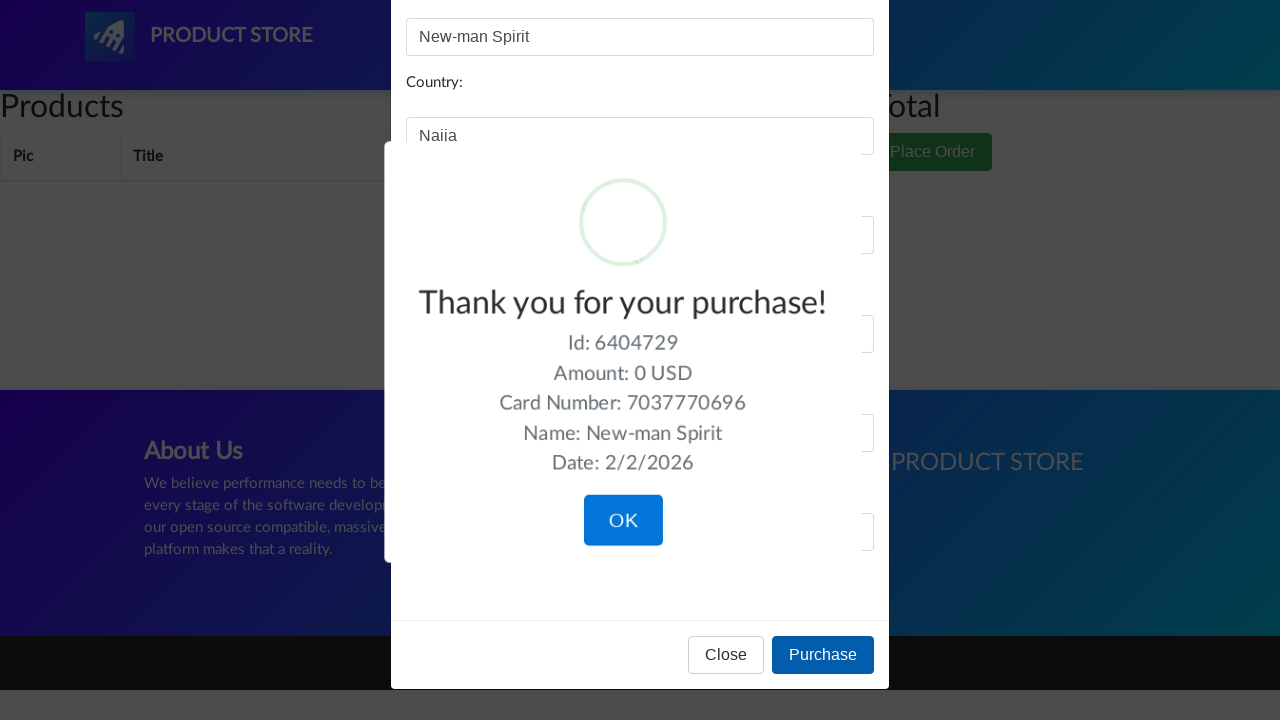

Order confirmation message appeared
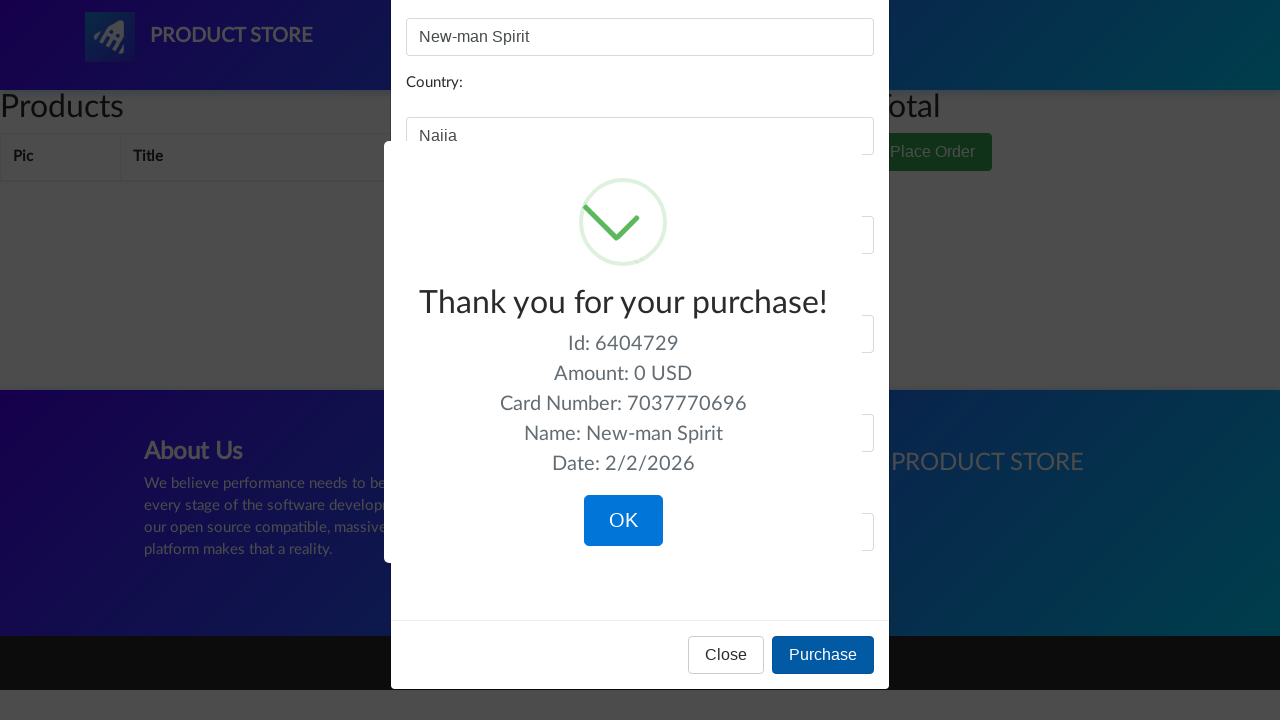

Clicked OK button to close order confirmation at (623, 521) on internal:role=button[name="OK"i]
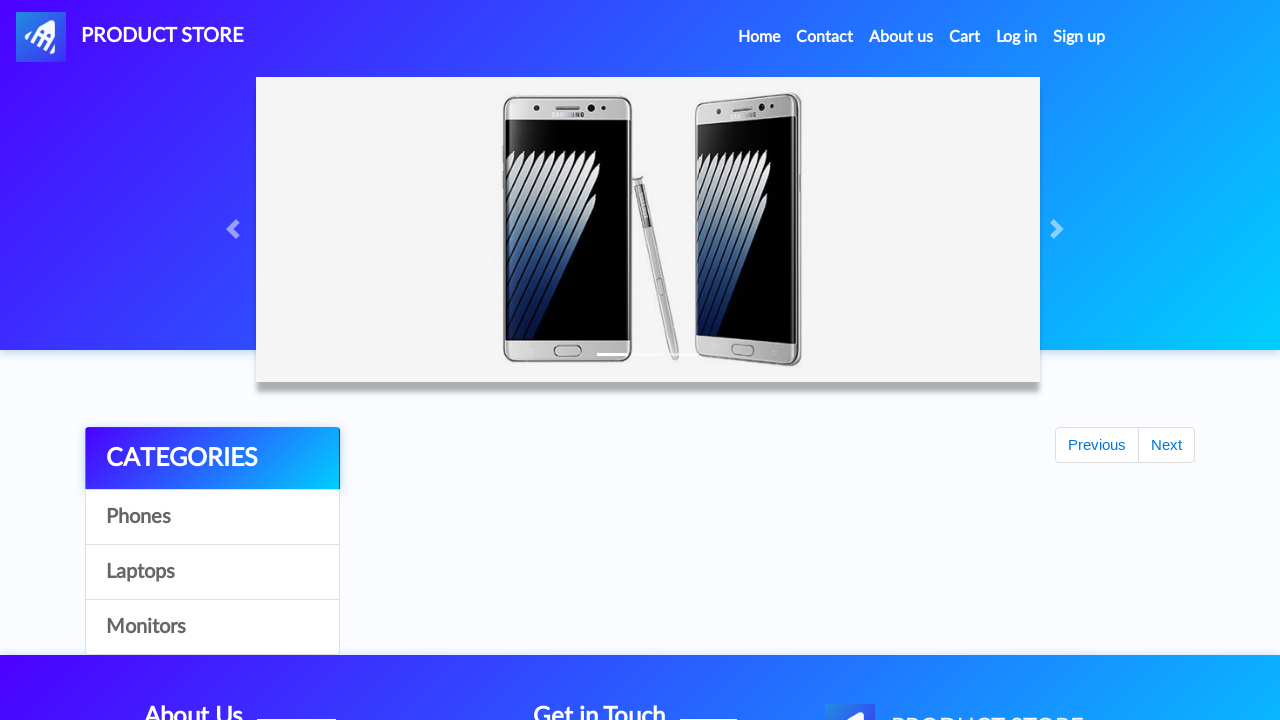

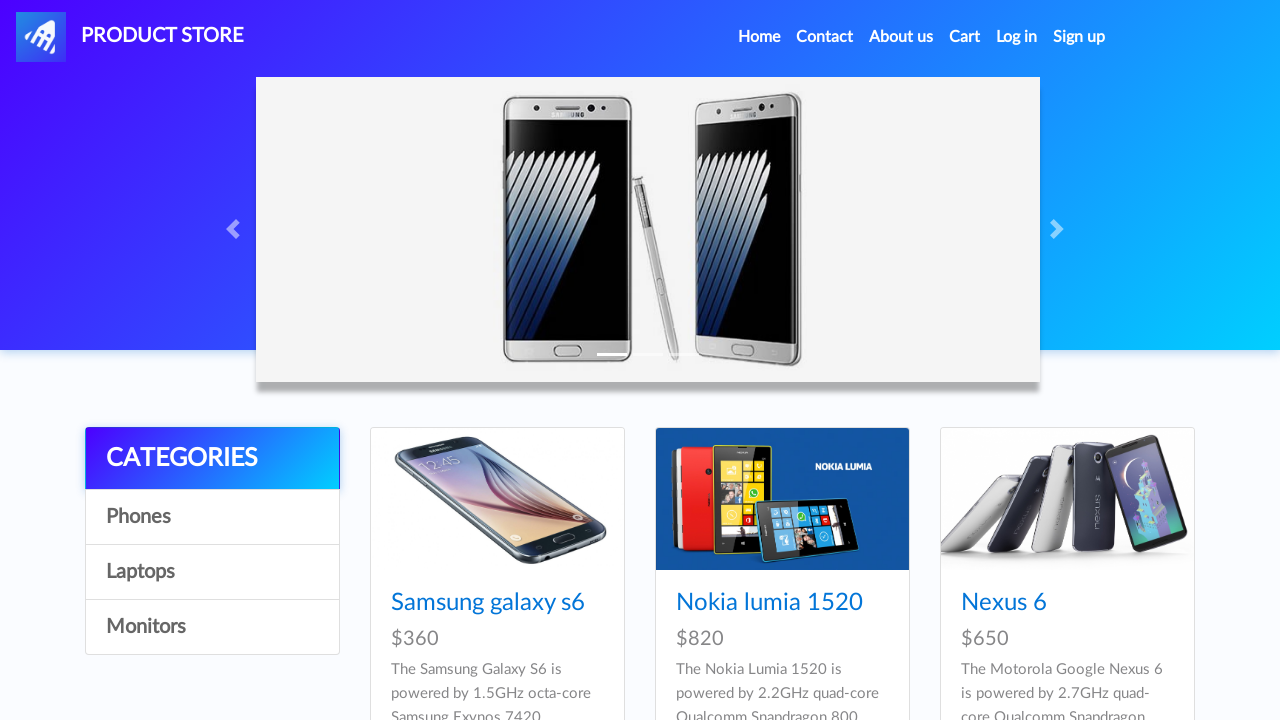